Tests contact form submission with all fields (email, name, message) left empty to verify form behavior.

Starting URL: https://www.demoblaze.com/

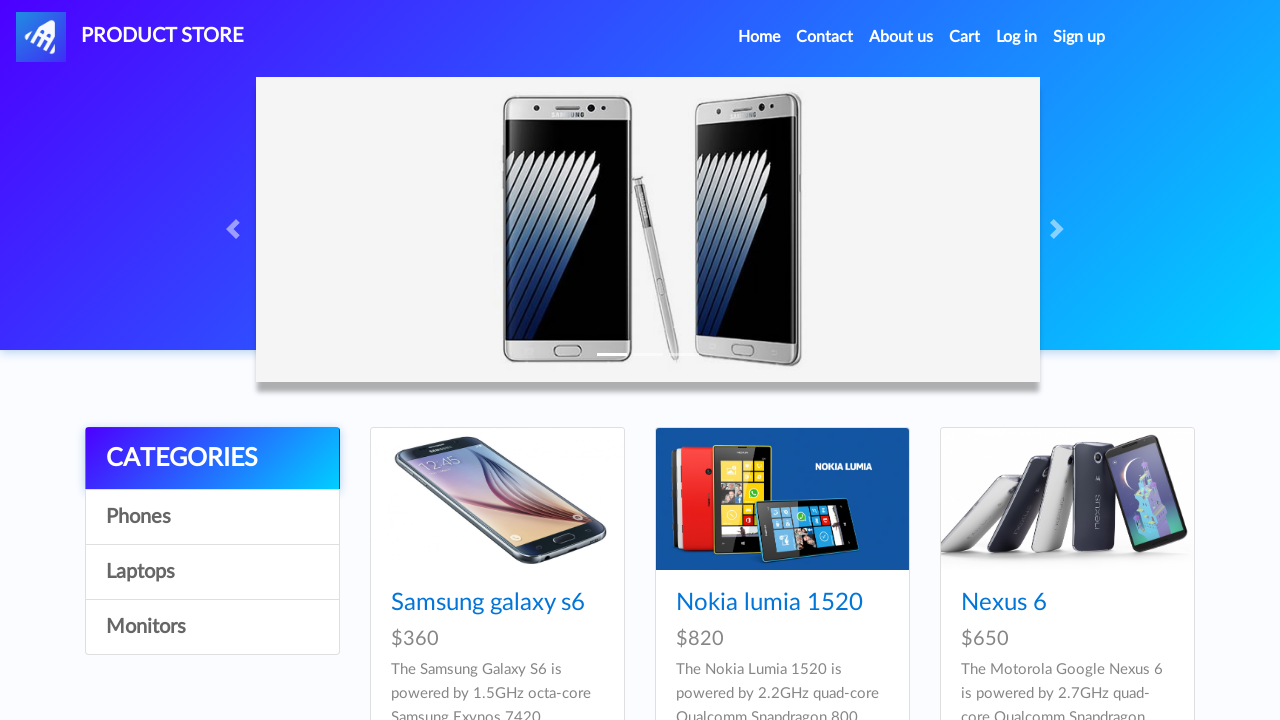

Clicked on Contact menu link at (825, 37) on xpath=//div[@id='navbarExample']/ul/li[2]/a[@href='#']
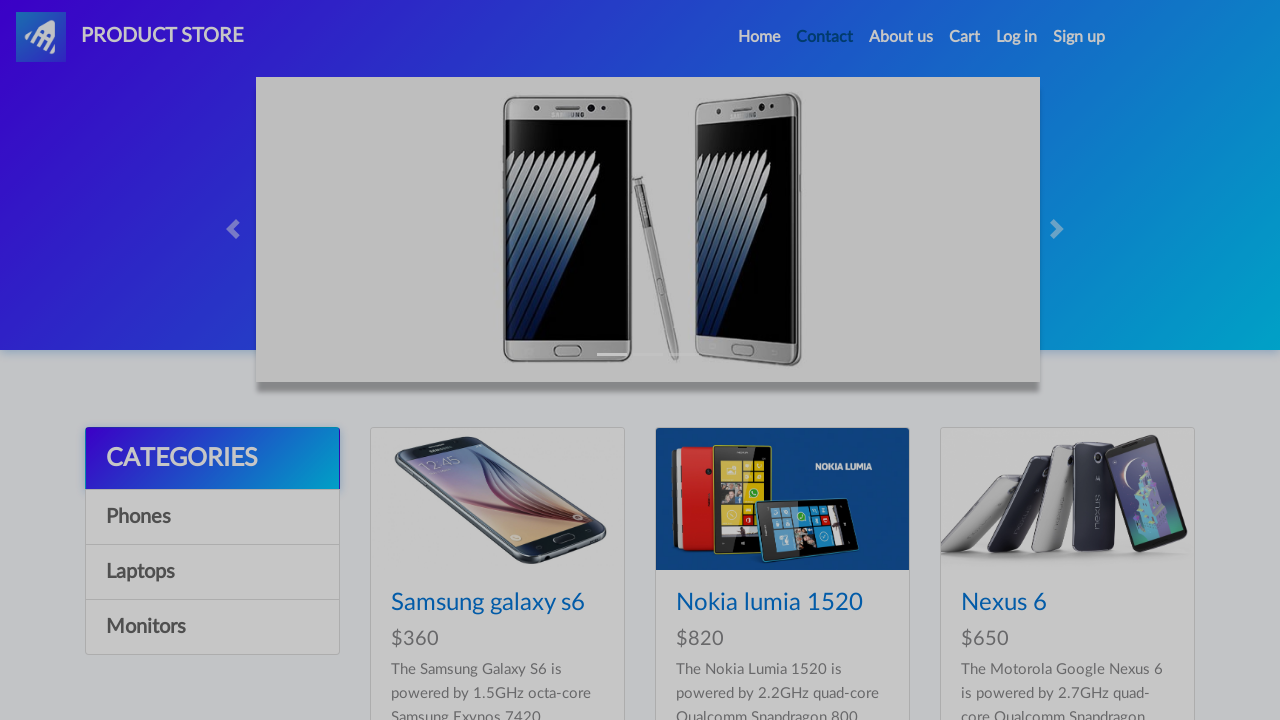

Contact modal appeared with visible email field
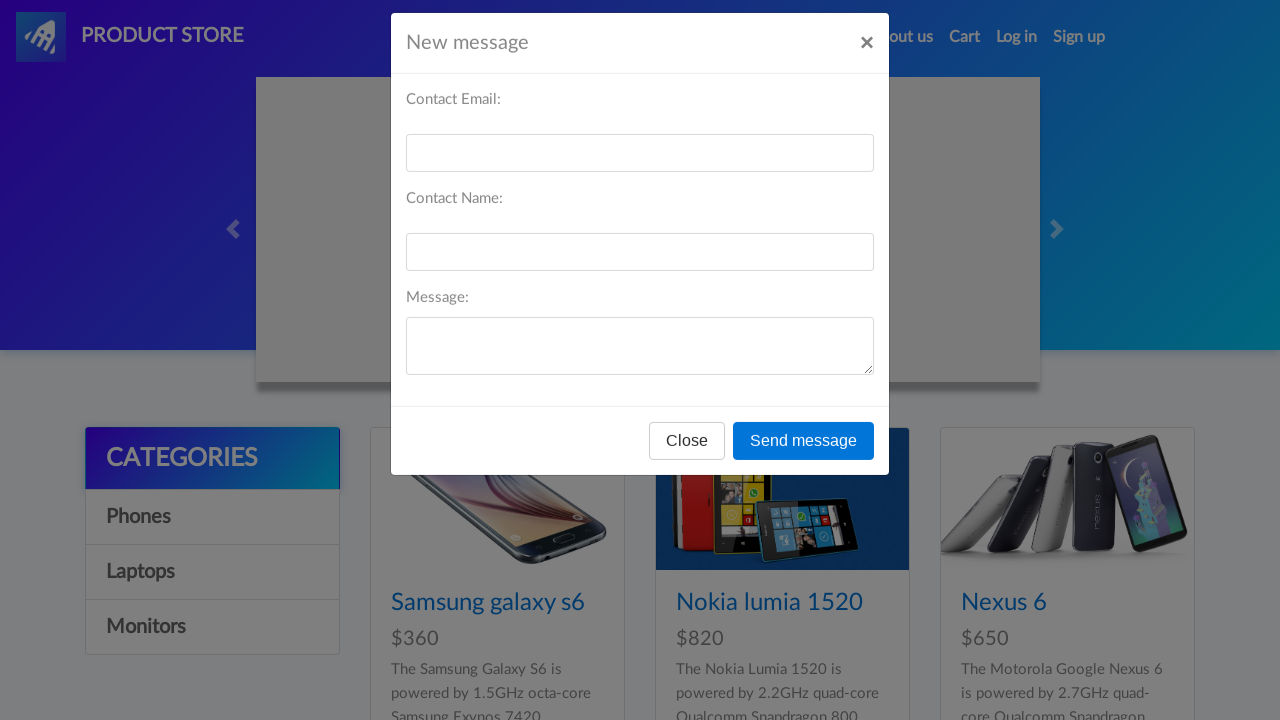

Email field left empty on #recipient-email
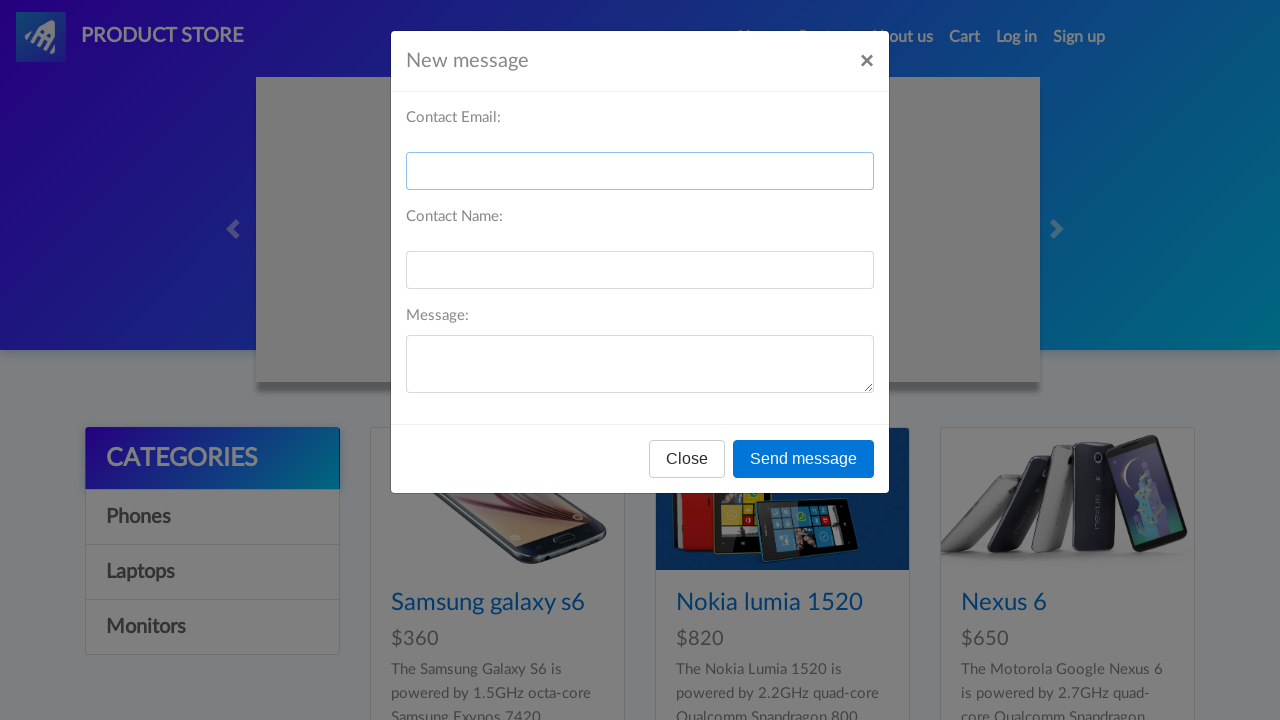

Name field left empty on #recipient-name
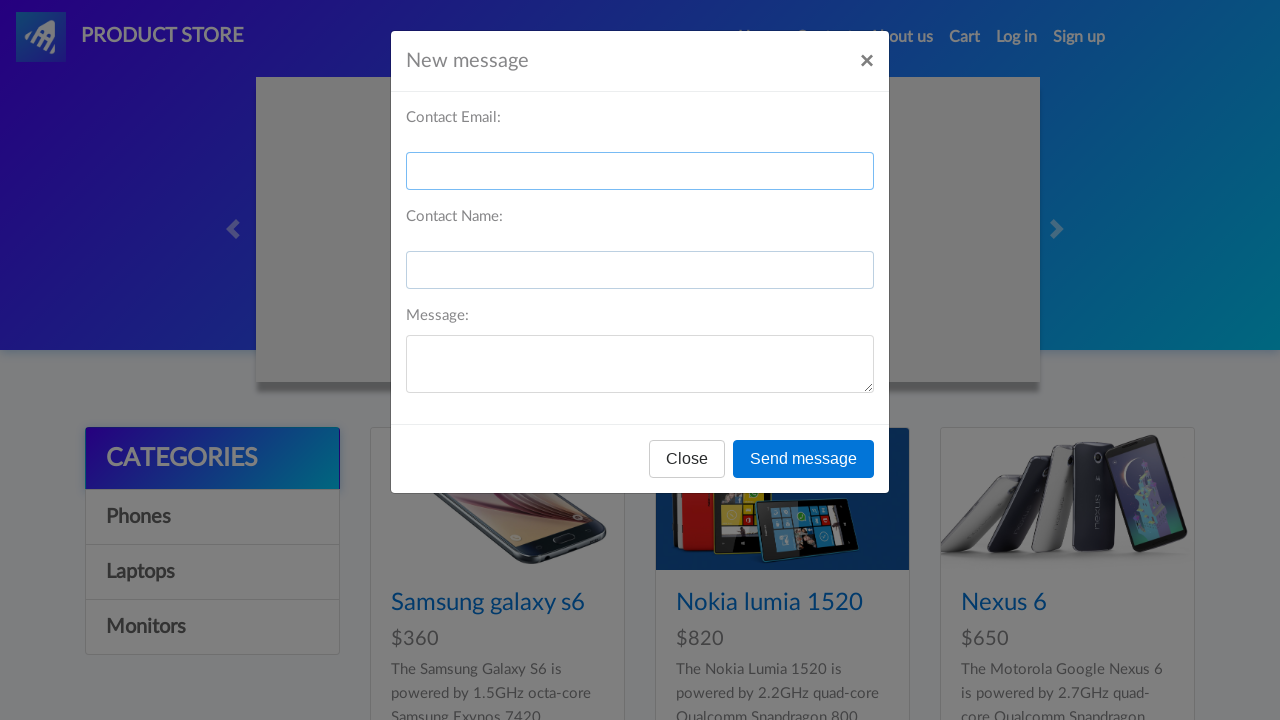

Message field left empty on #message-text
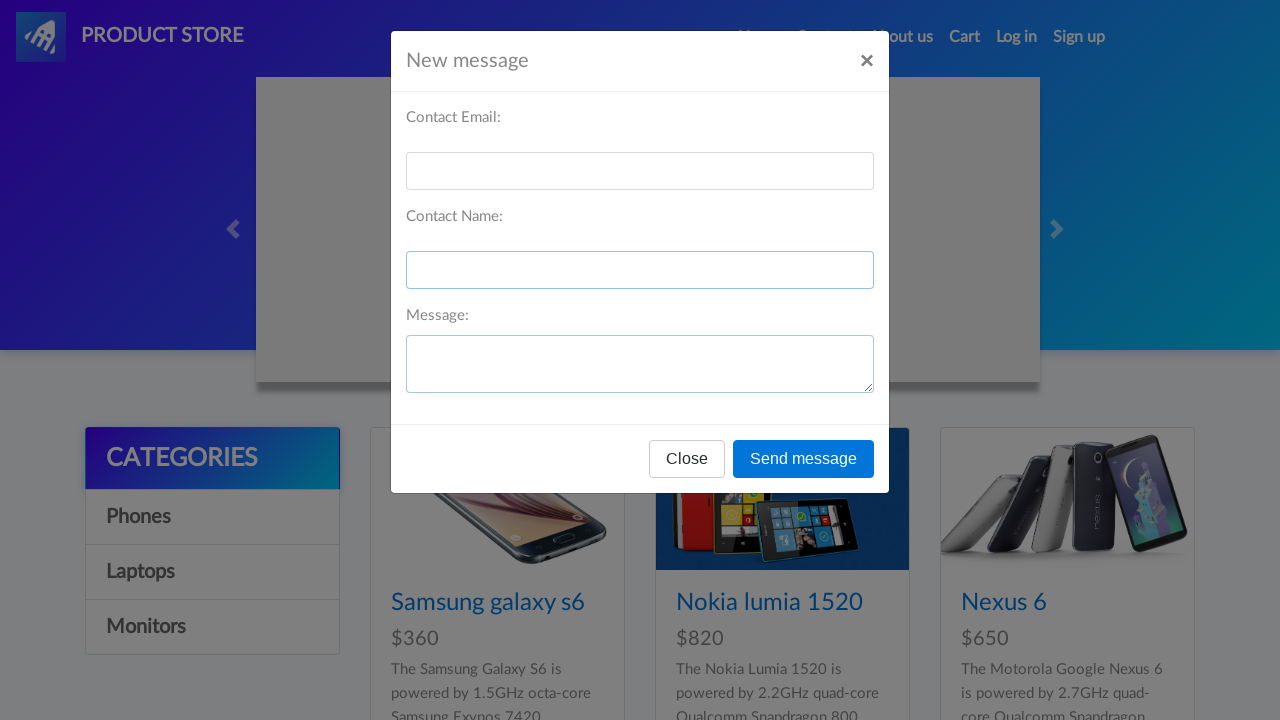

Clicked send message button with all fields empty at (804, 459) on xpath=//div[@id='exampleModal']/div[@role='document']//div[@class='modal-footer'
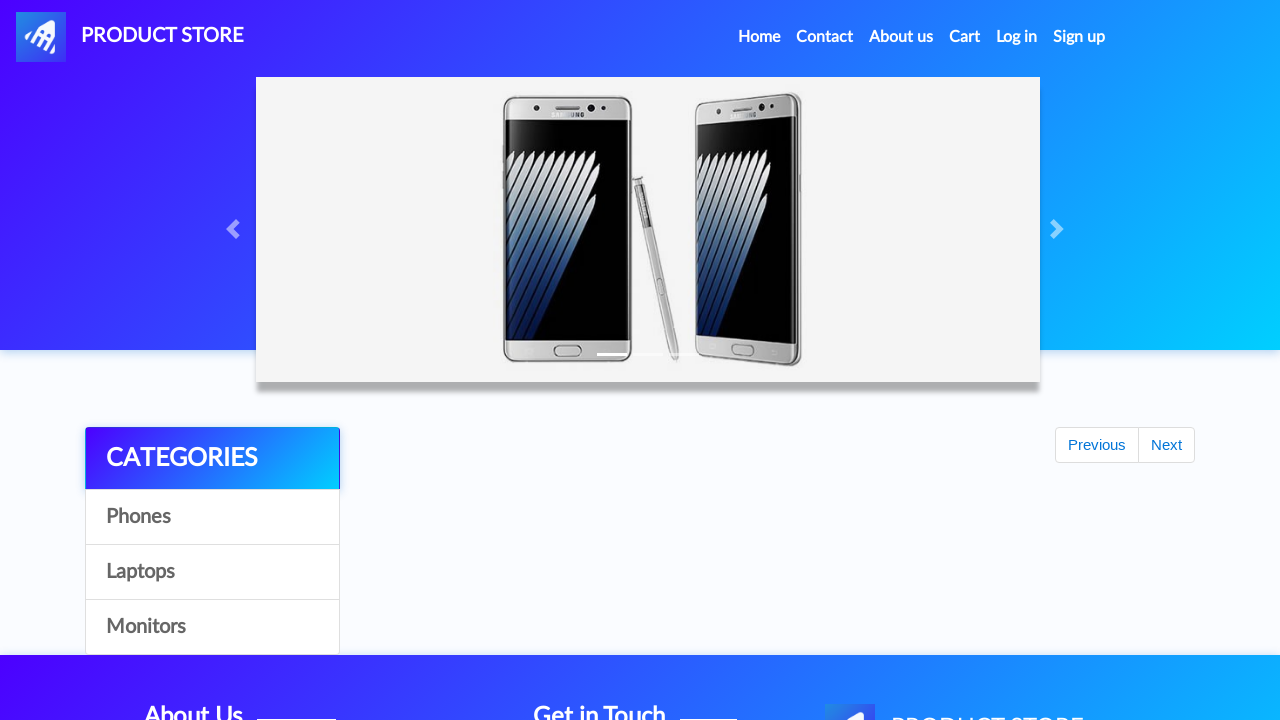

Set up dialog handler to accept alerts
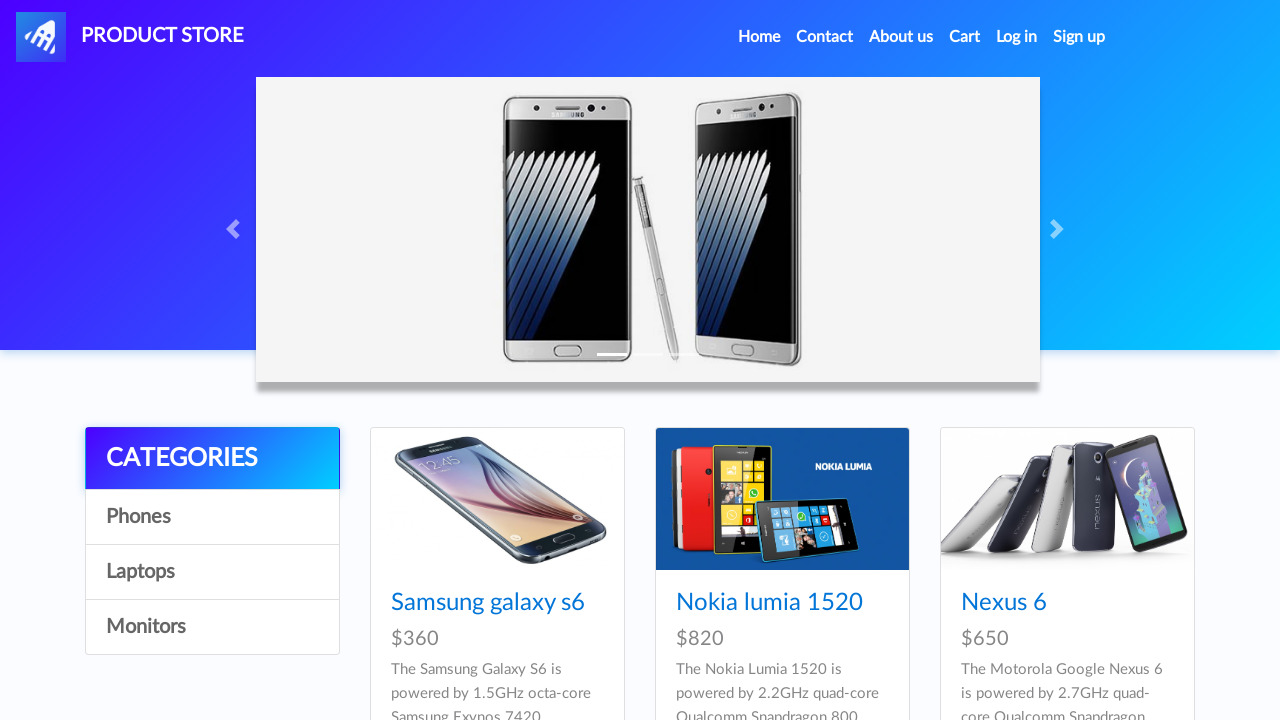

Waited 1 second for form submission response
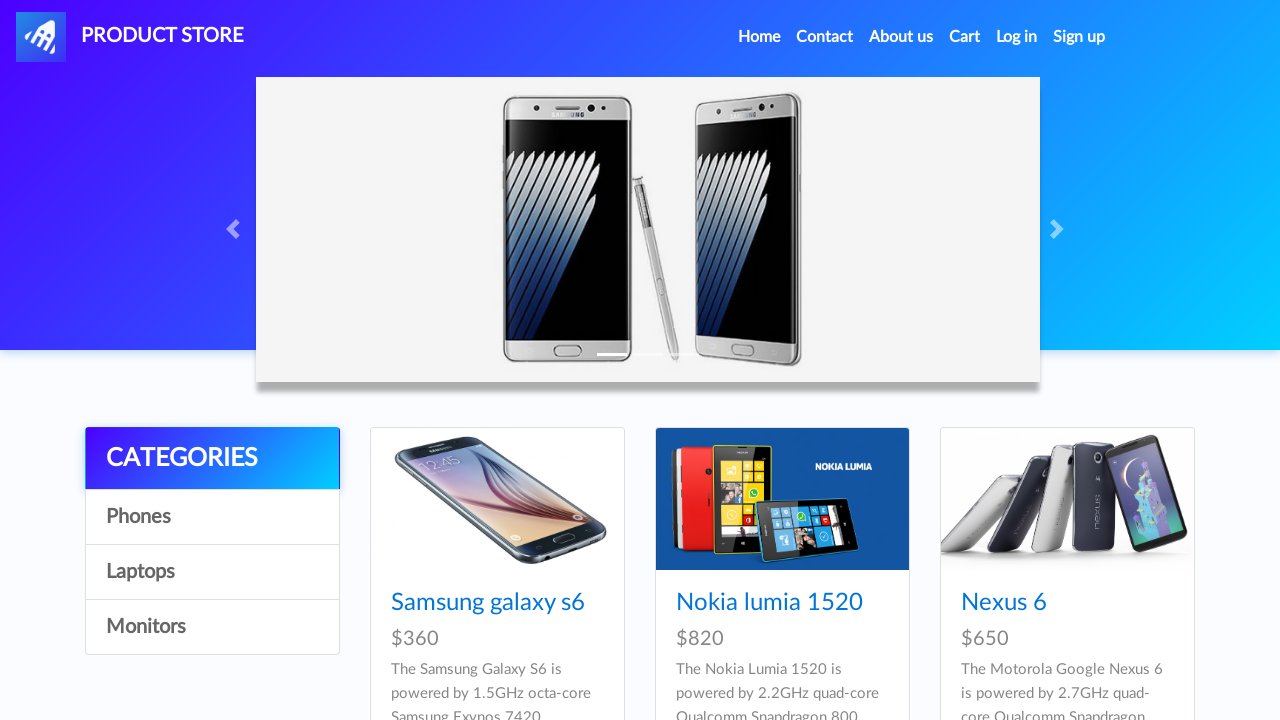

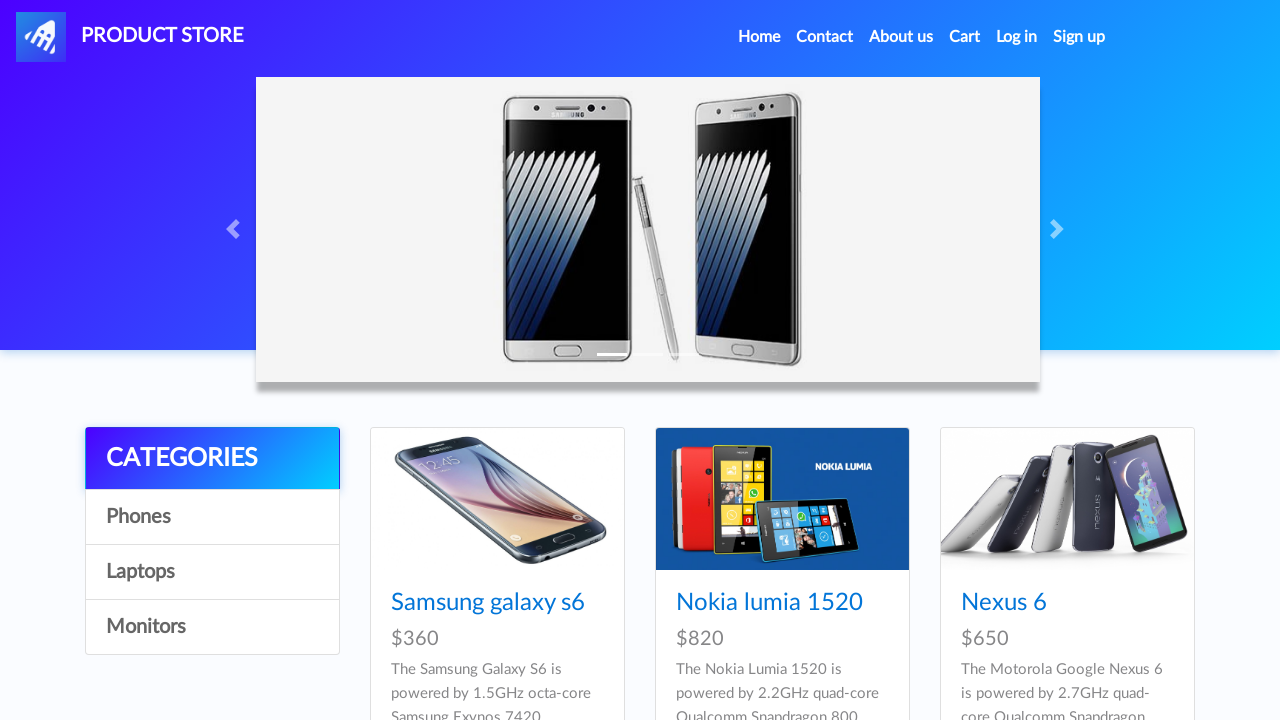